Tests that images load on the loading images demo page by verifying the compass image source attribute

Starting URL: https://bonigarcia.dev/selenium-webdriver-java/loading-images.html

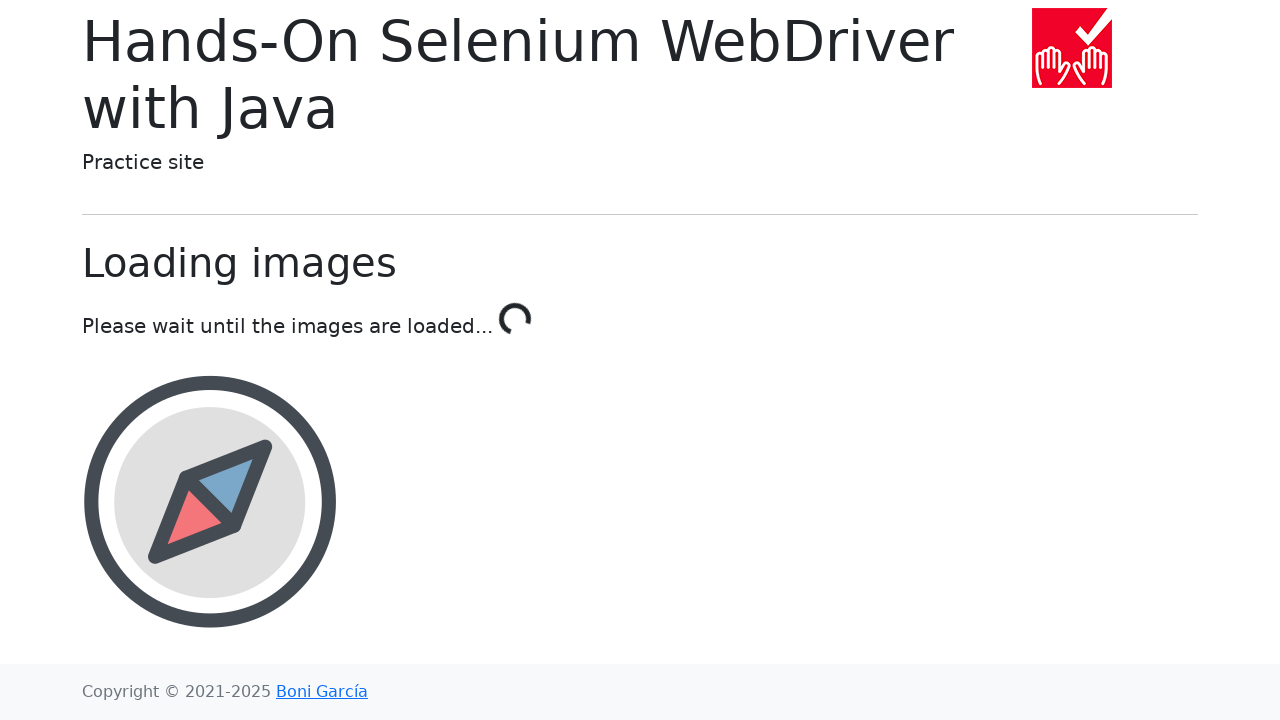

Located compass image element by ID
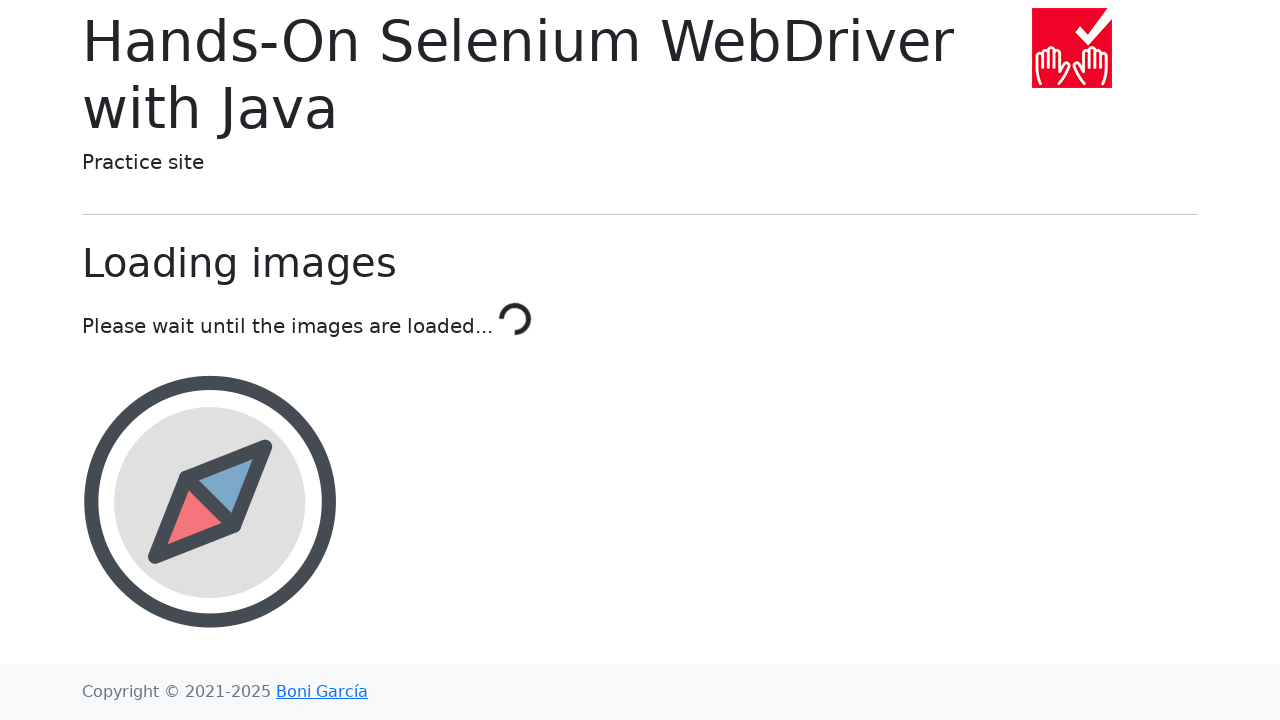

Waited for compass image to load (10 second timeout)
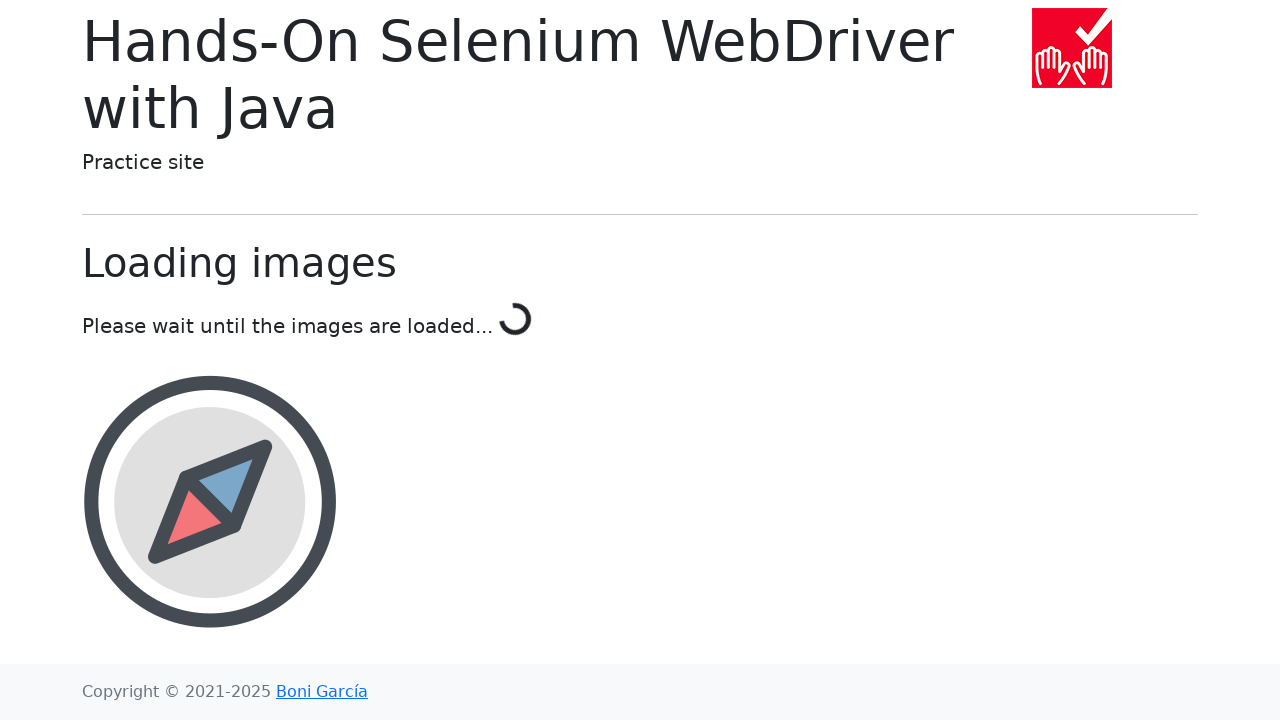

Retrieved src attribute from compass image
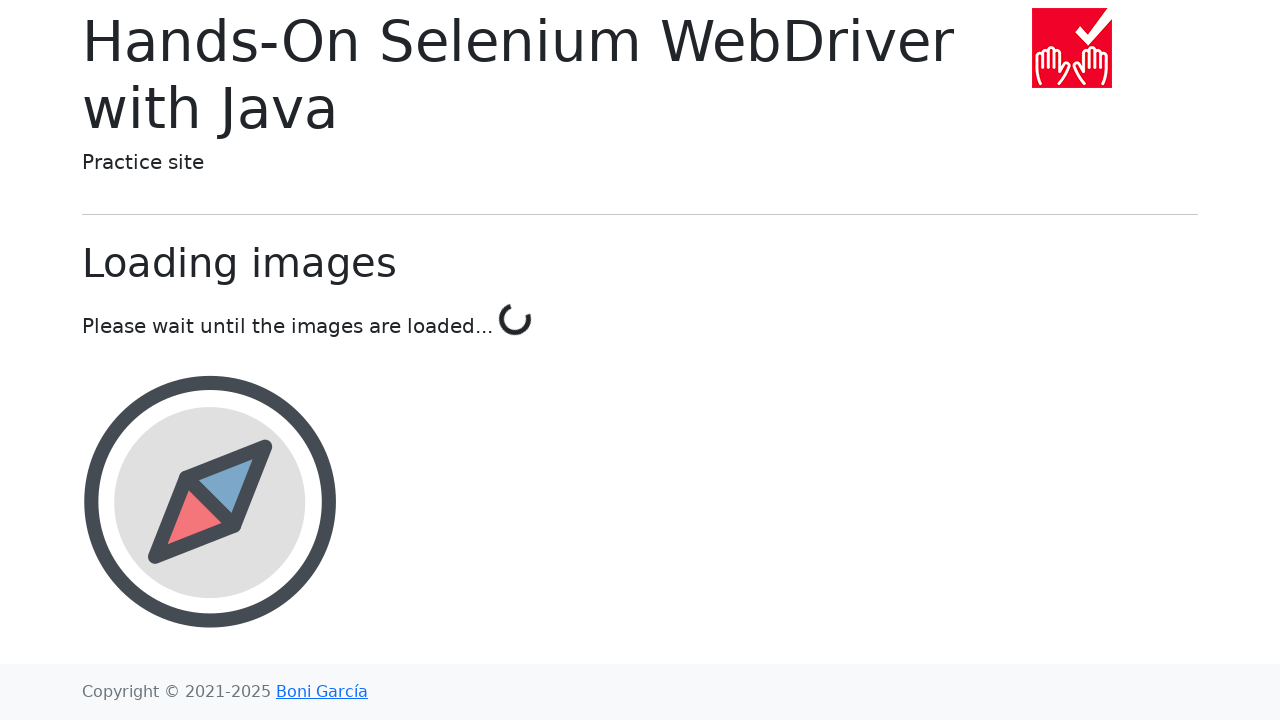

Verified that compass image src contains 'compass'
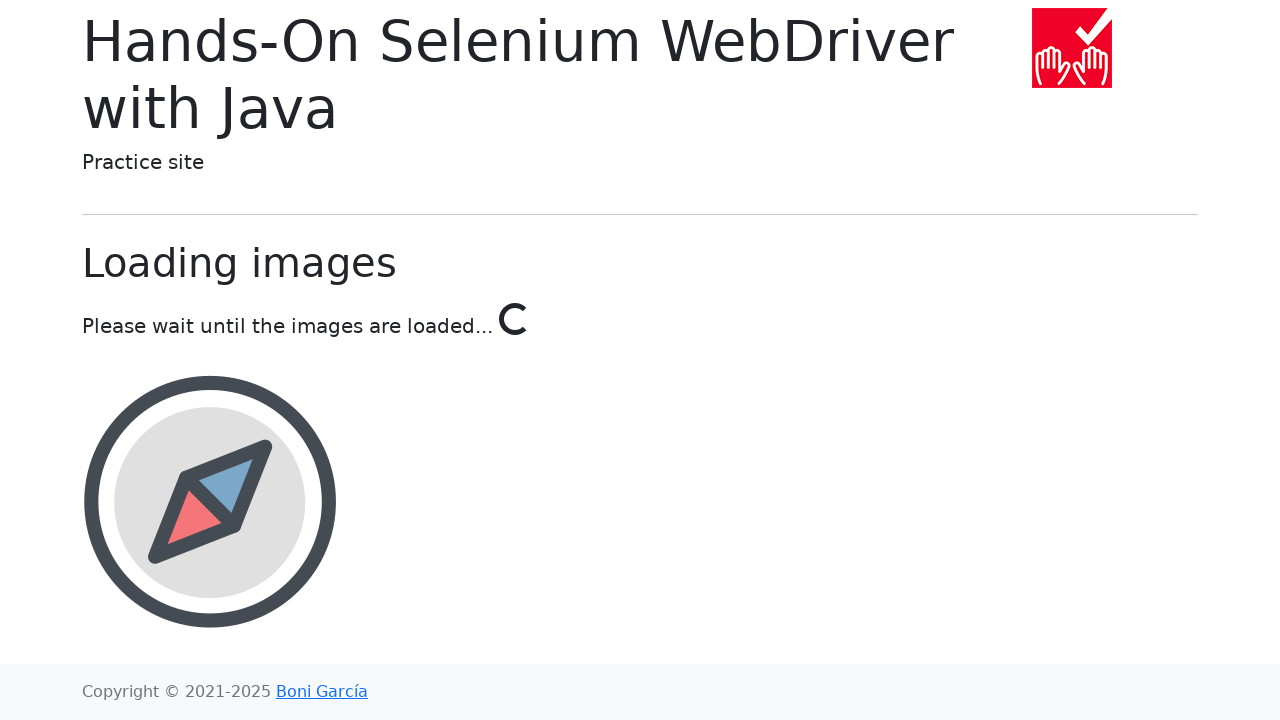

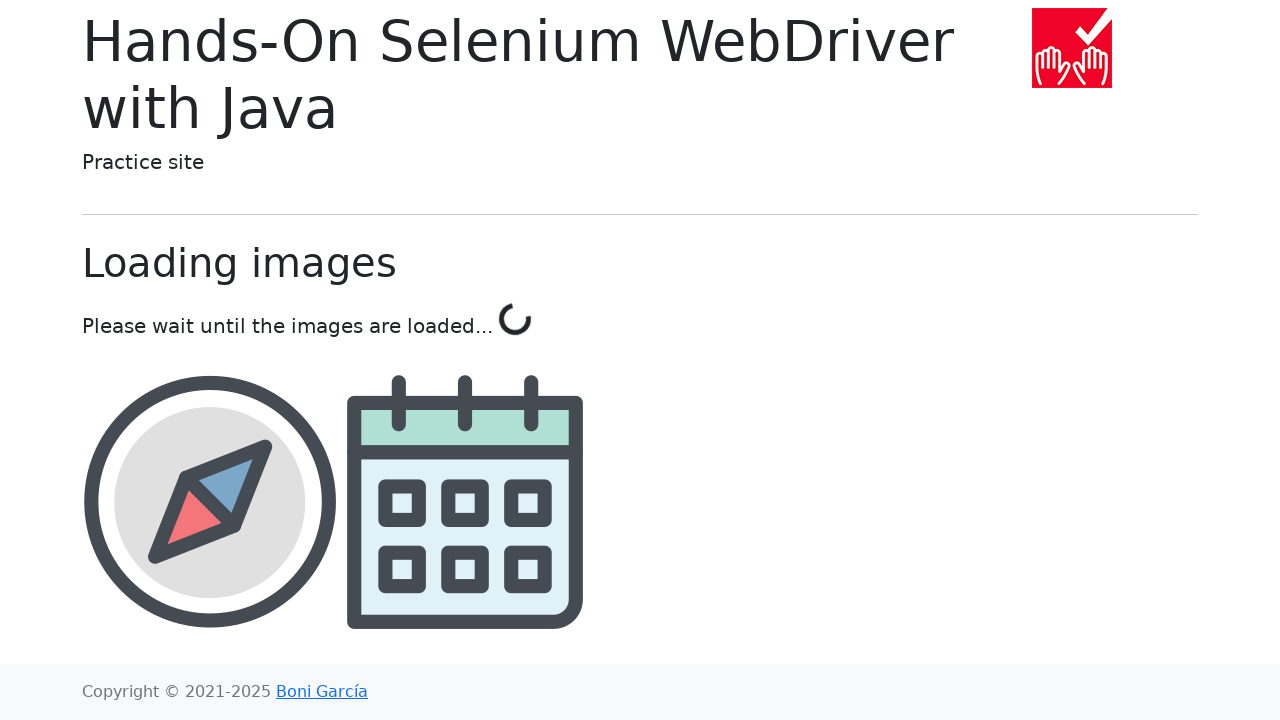